Waits for a price to reach $100, clicks book button, then solves a math problem and submits the answer

Starting URL: http://suninjuly.github.io/explicit_wait2.html

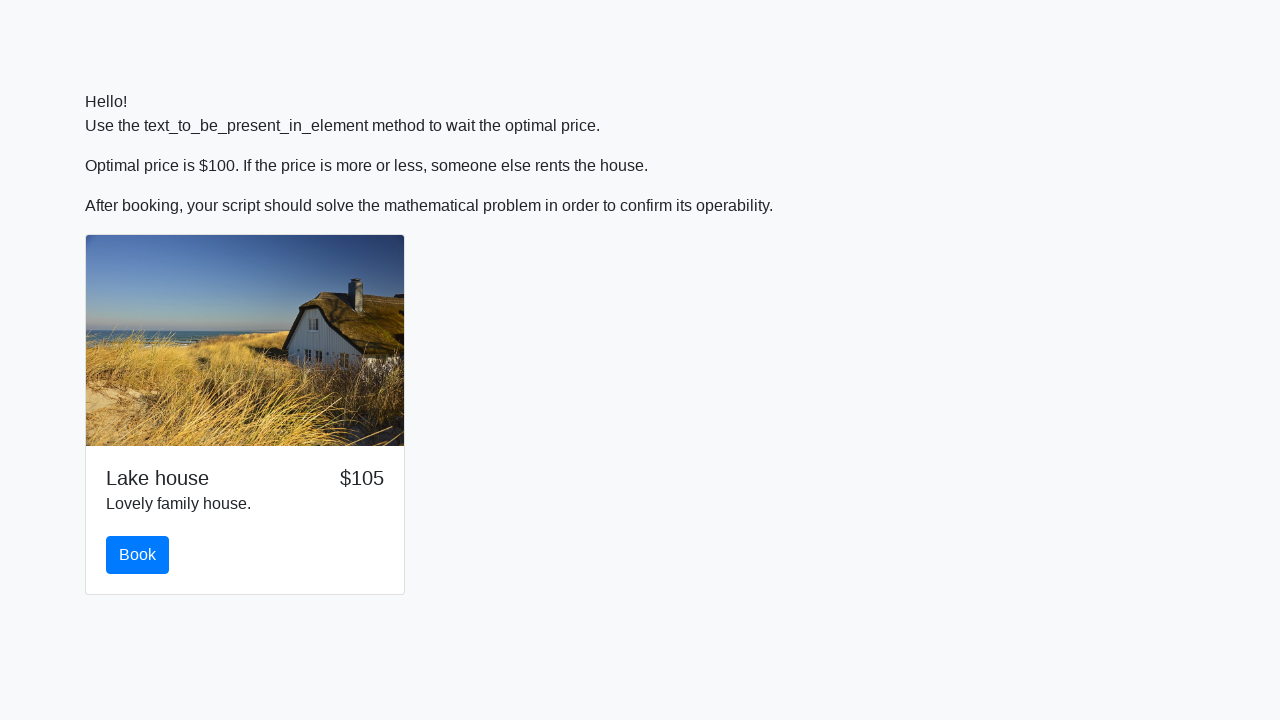

Waited for price to reach $100
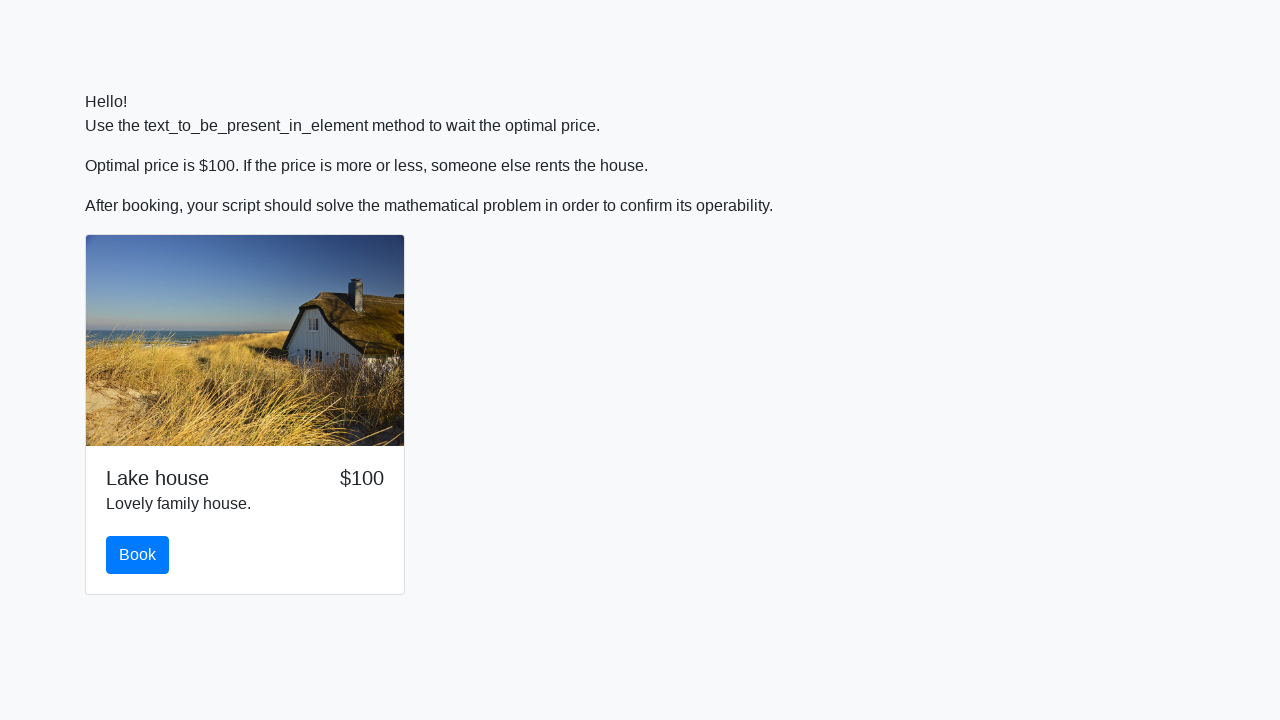

Clicked book button at (138, 555) on #book
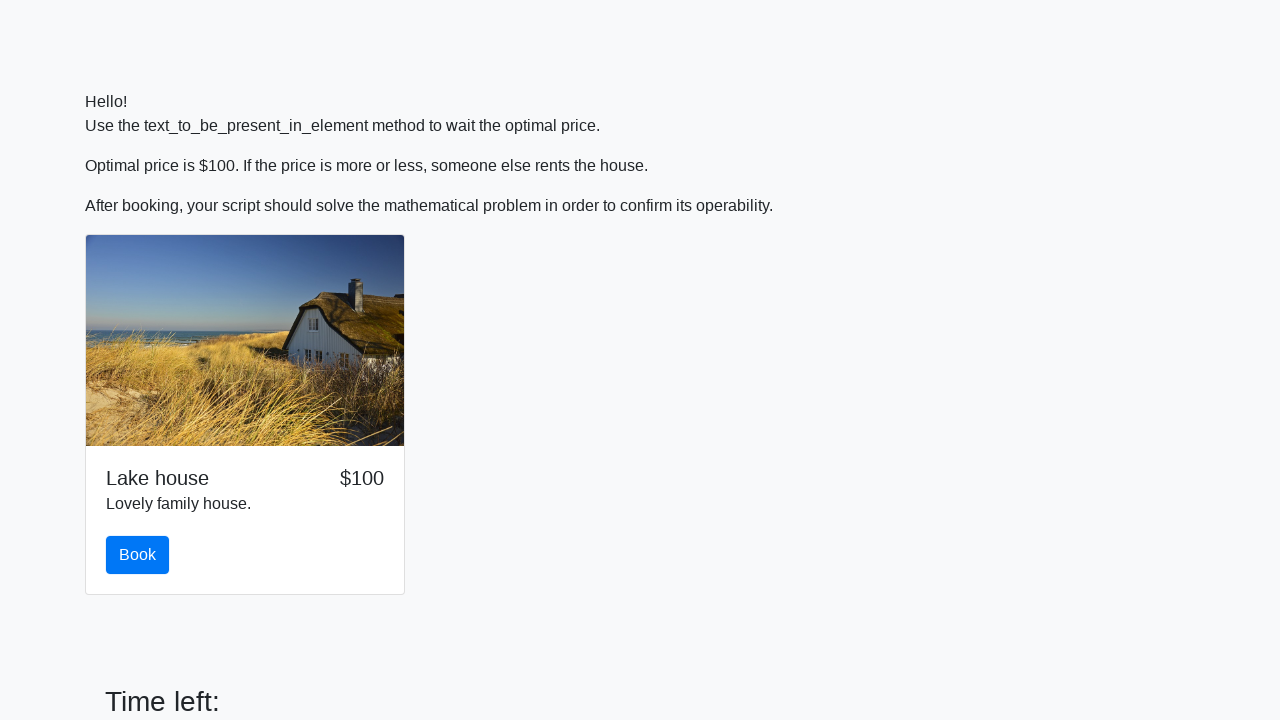

Retrieved value to calculate: 200
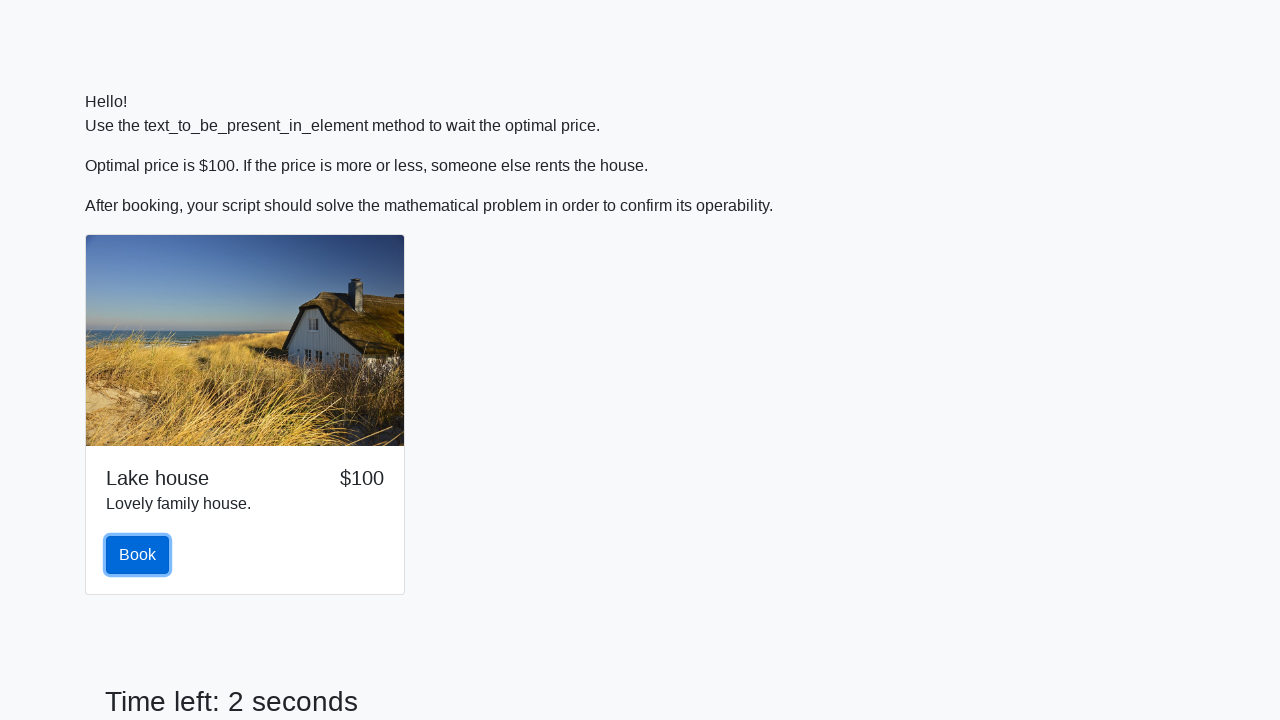

Filled answer field with calculated value: 2.3494274153094987 on #answer
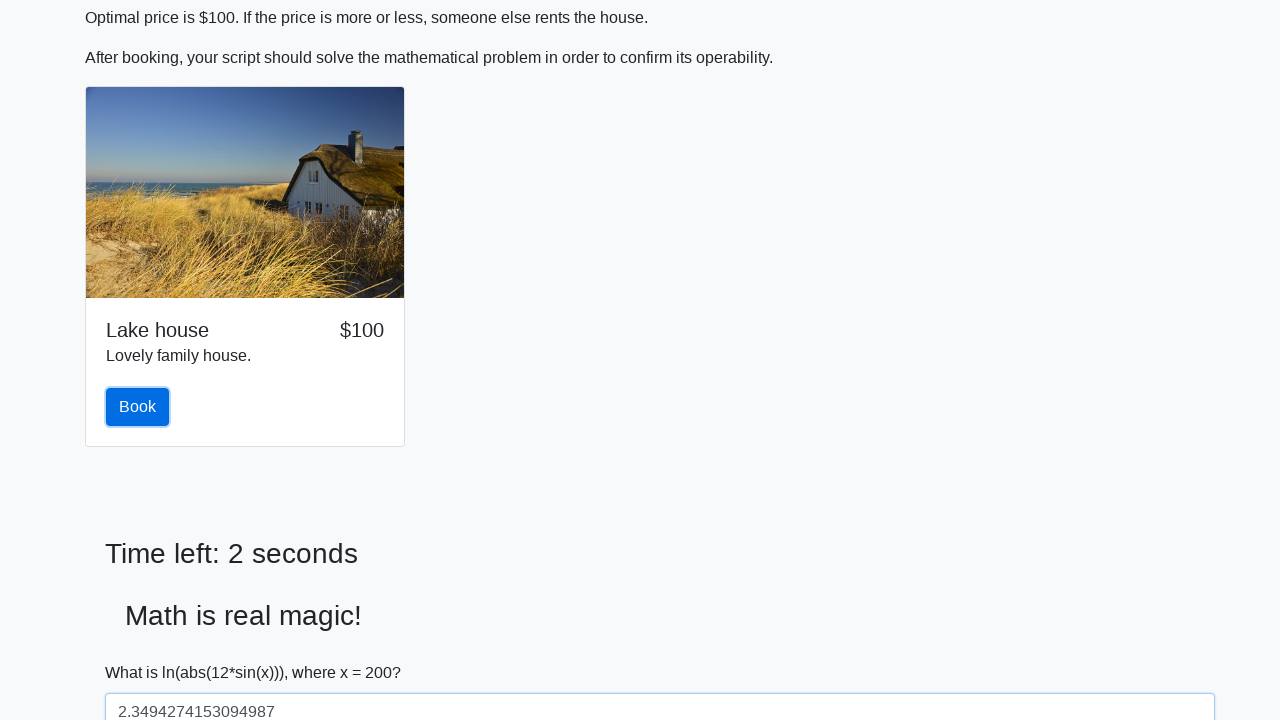

Clicked solve button to submit the answer at (143, 651) on #solve
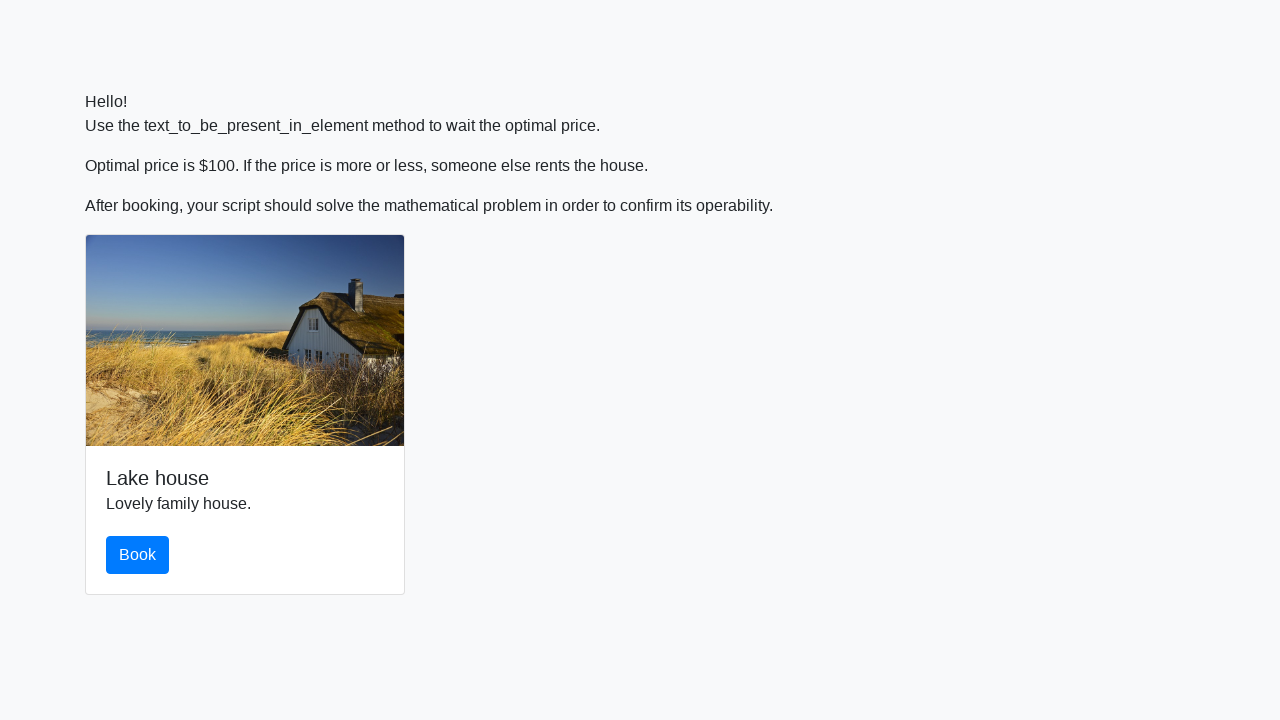

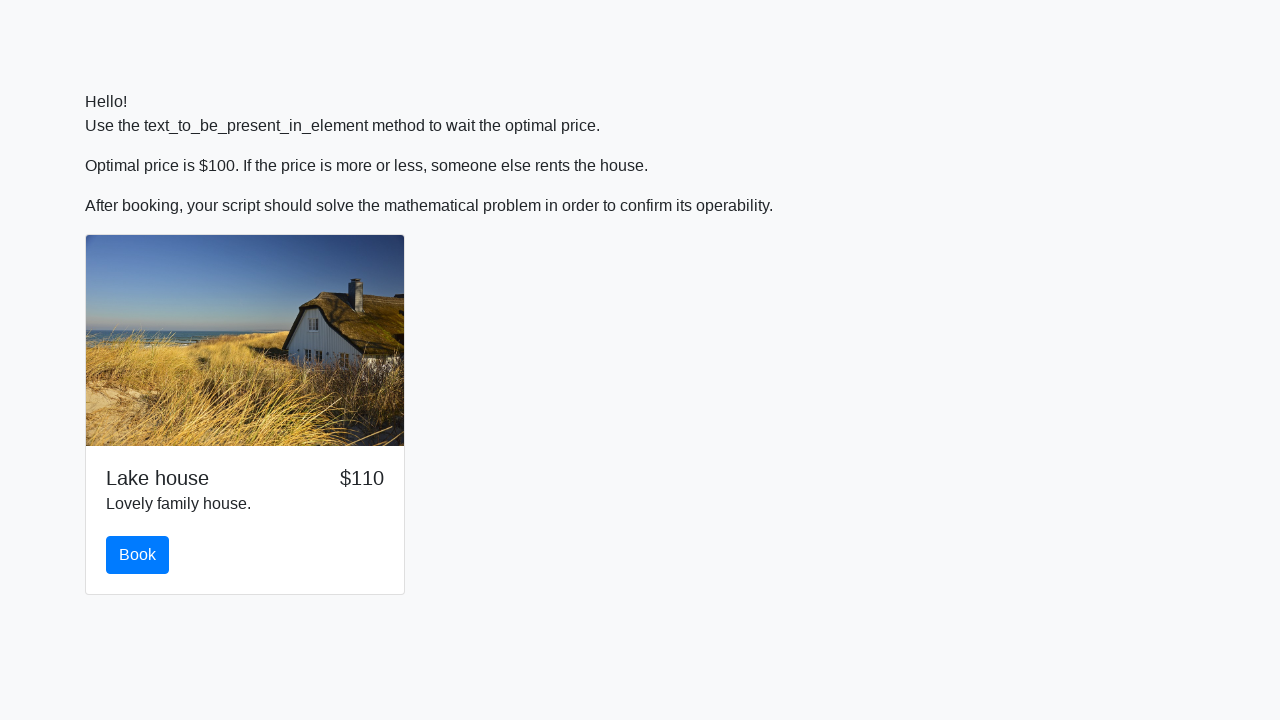